Tests a form submission on DemoQA by navigating to the text box element page, filling in personal information fields, submitting the form, and verifying the submitted data is displayed correctly

Starting URL: https://demoqa.com/

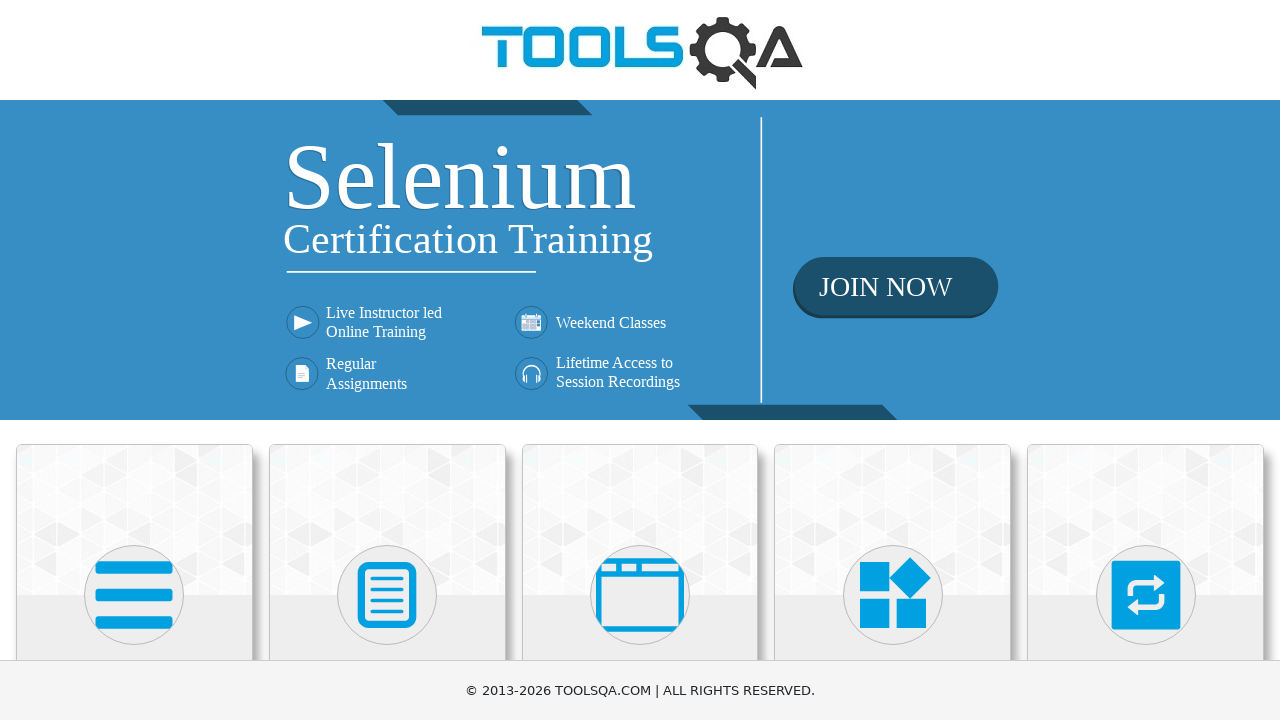

Clicked on Elements section at (134, 360) on text=Elements
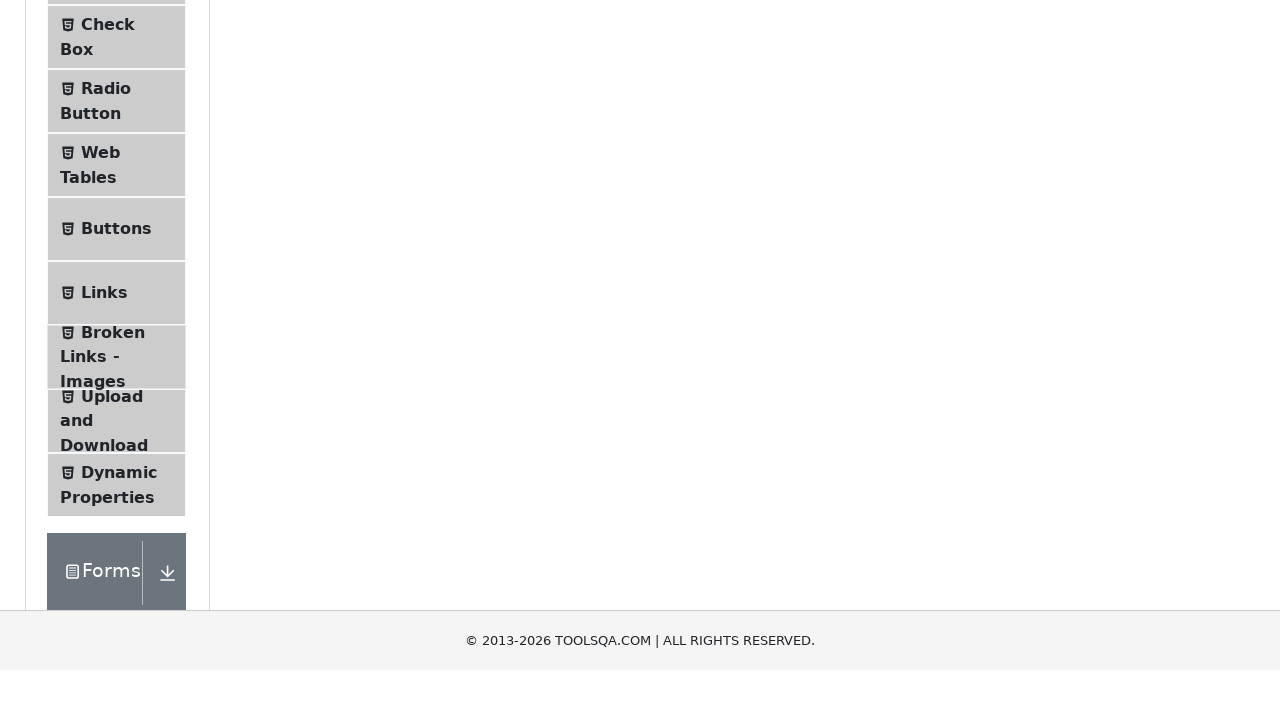

Clicked on Text Box menu item at (119, 261) on text=Text Box
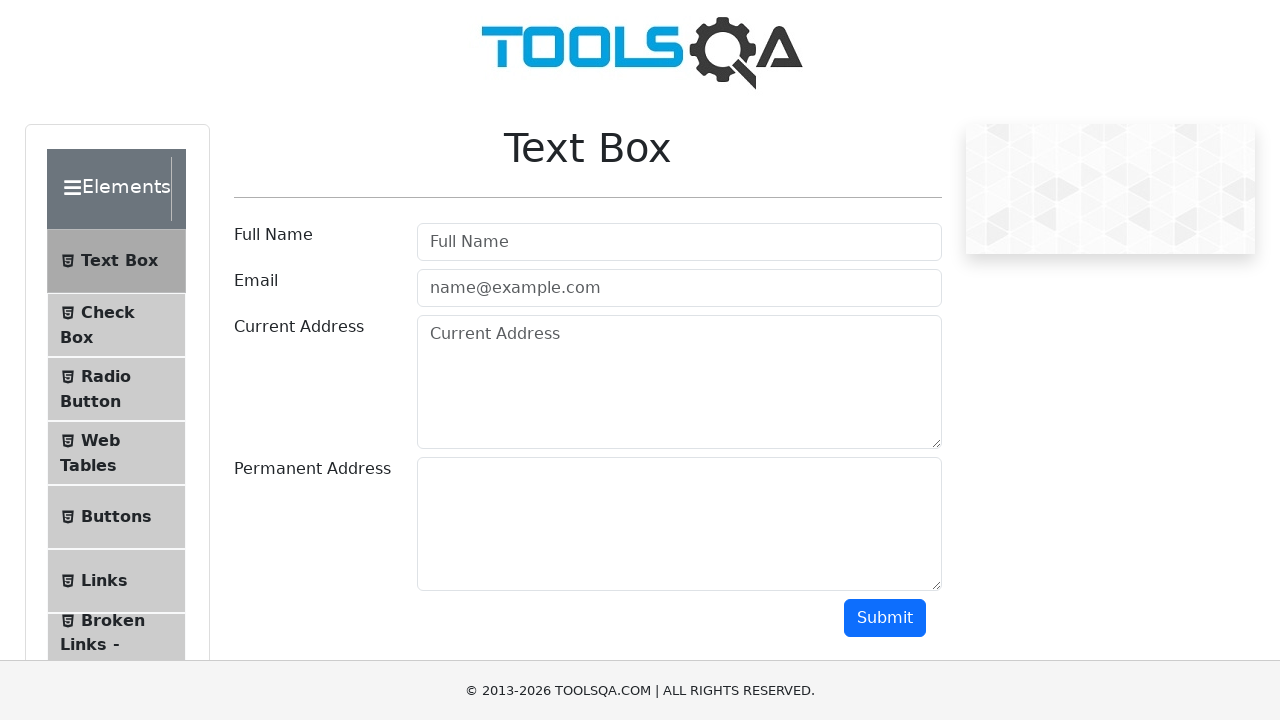

Filled in full name field with 'DuyHV' on #userName
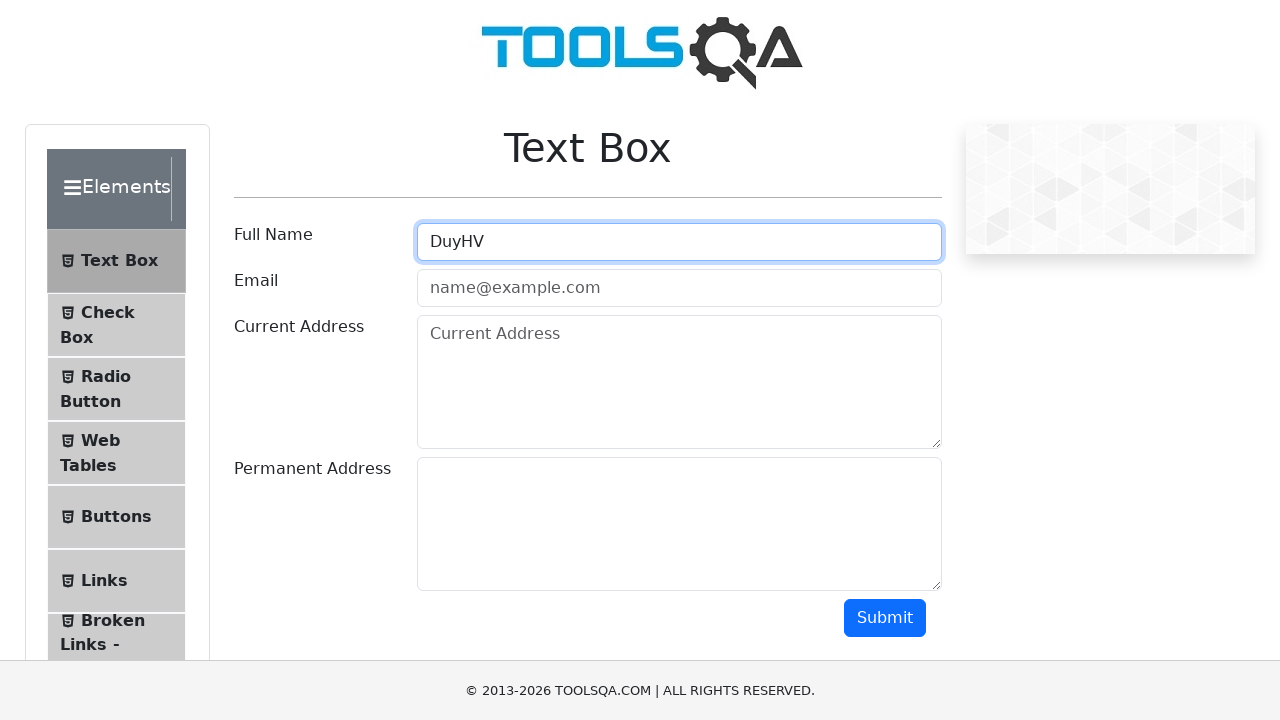

Filled in email field with 'duyhv@gmail.com' on #userEmail
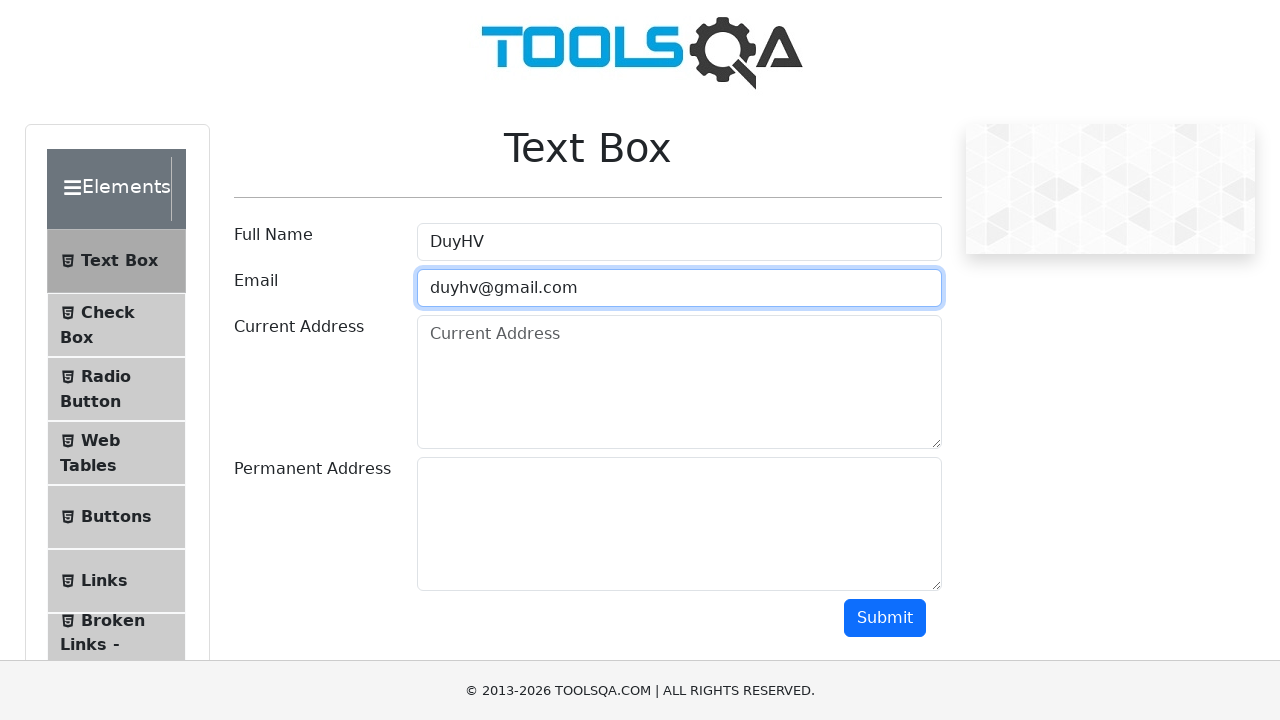

Filled in current address field with 'DuyHV - Address 1' on #currentAddress
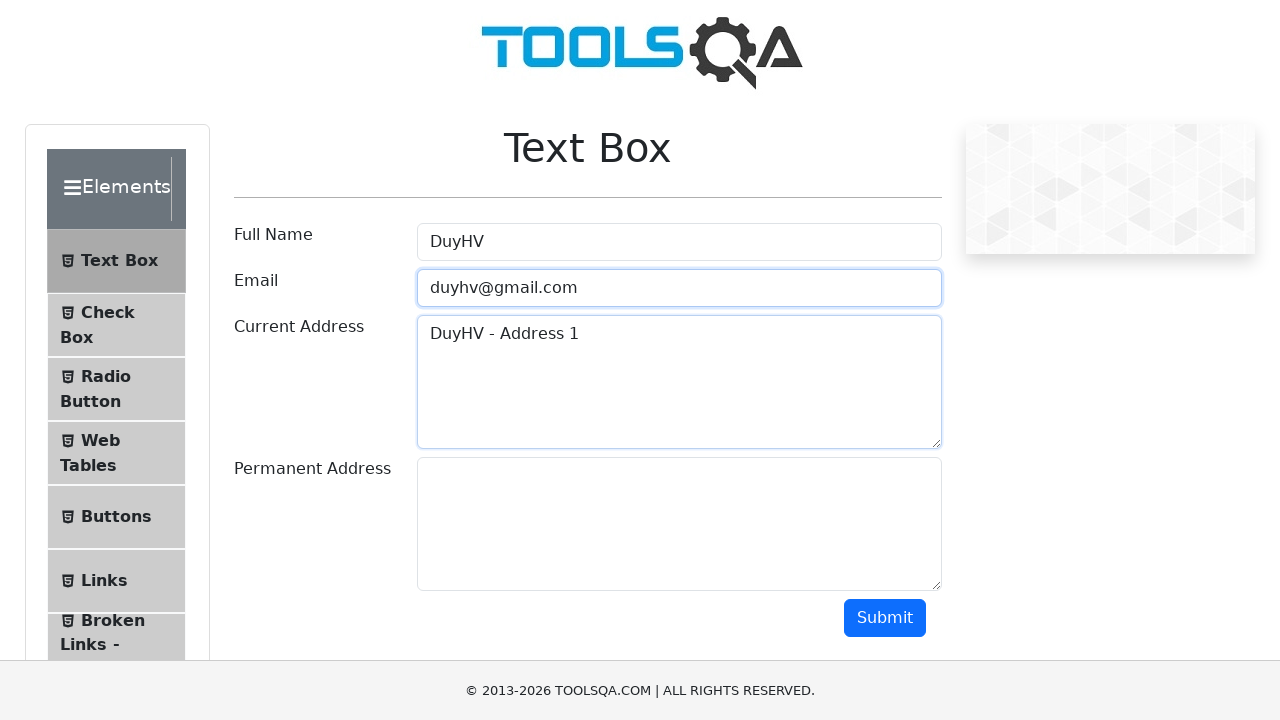

Filled in permanent address field with 'DuyHV - Address 2' on #permanentAddress
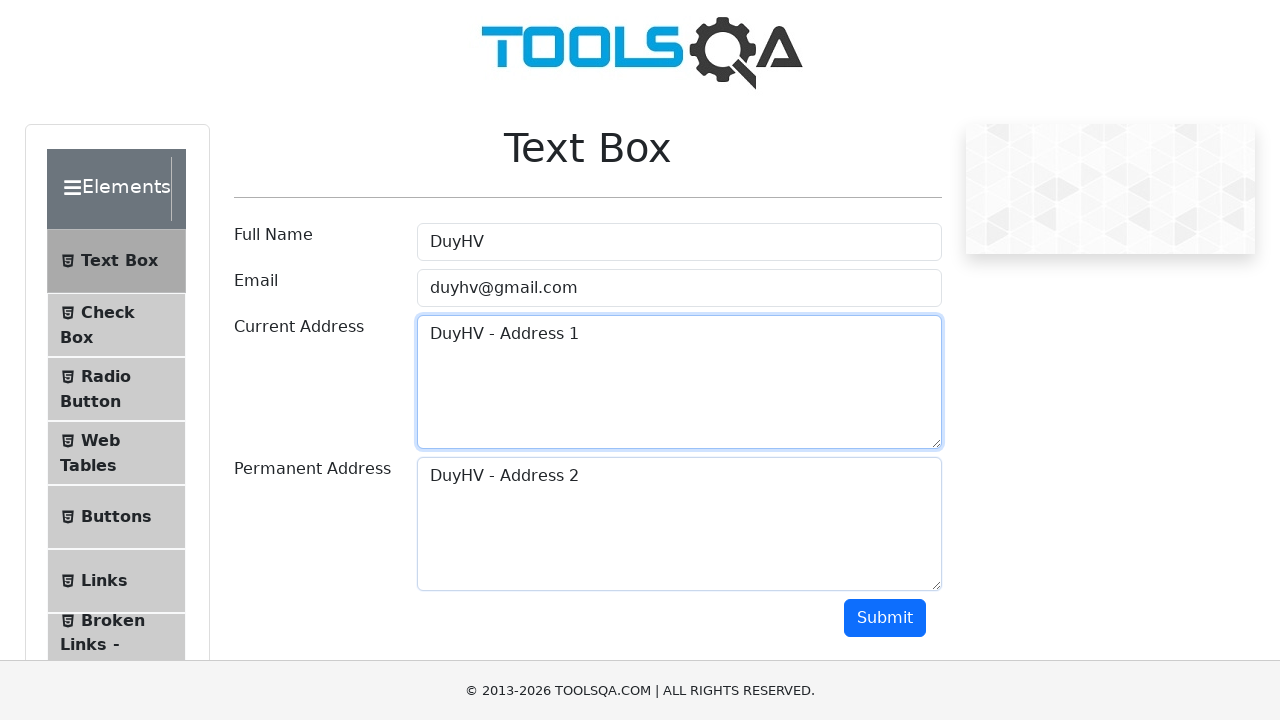

Clicked submit button to submit form at (885, 618) on #submit
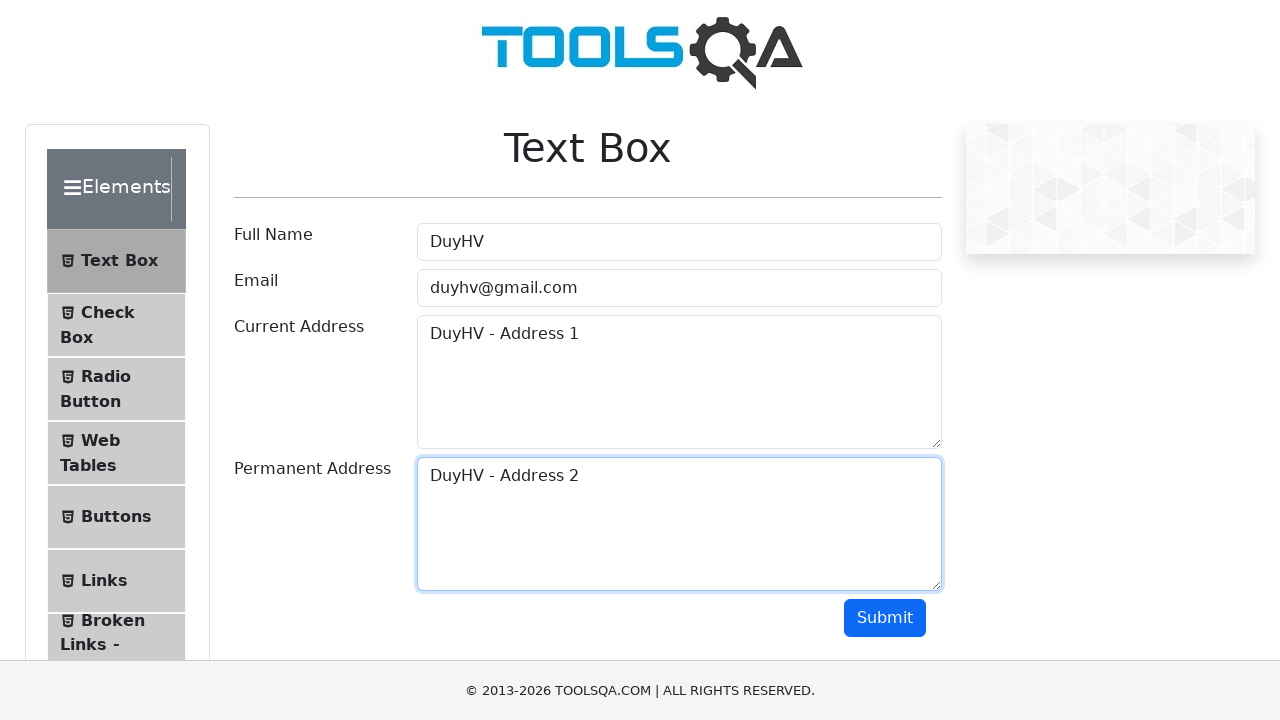

Waited for output results to appear
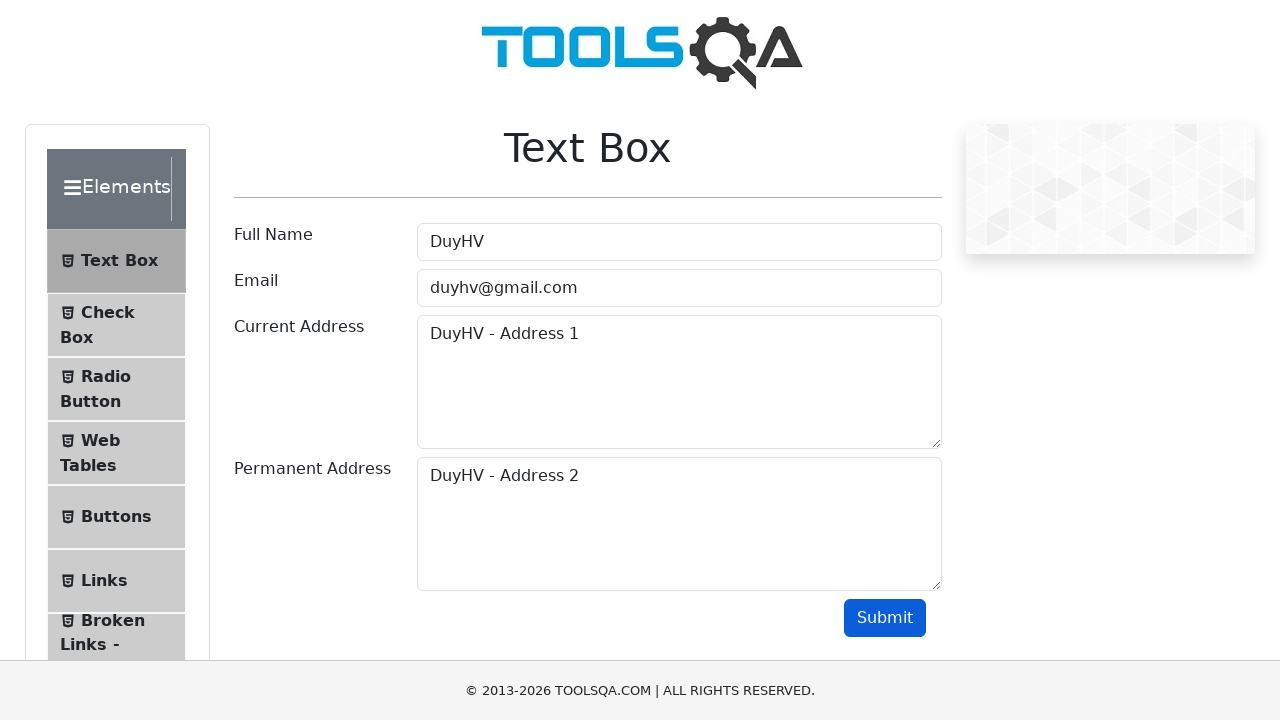

Verified submitted name 'DuyHV' appears in output
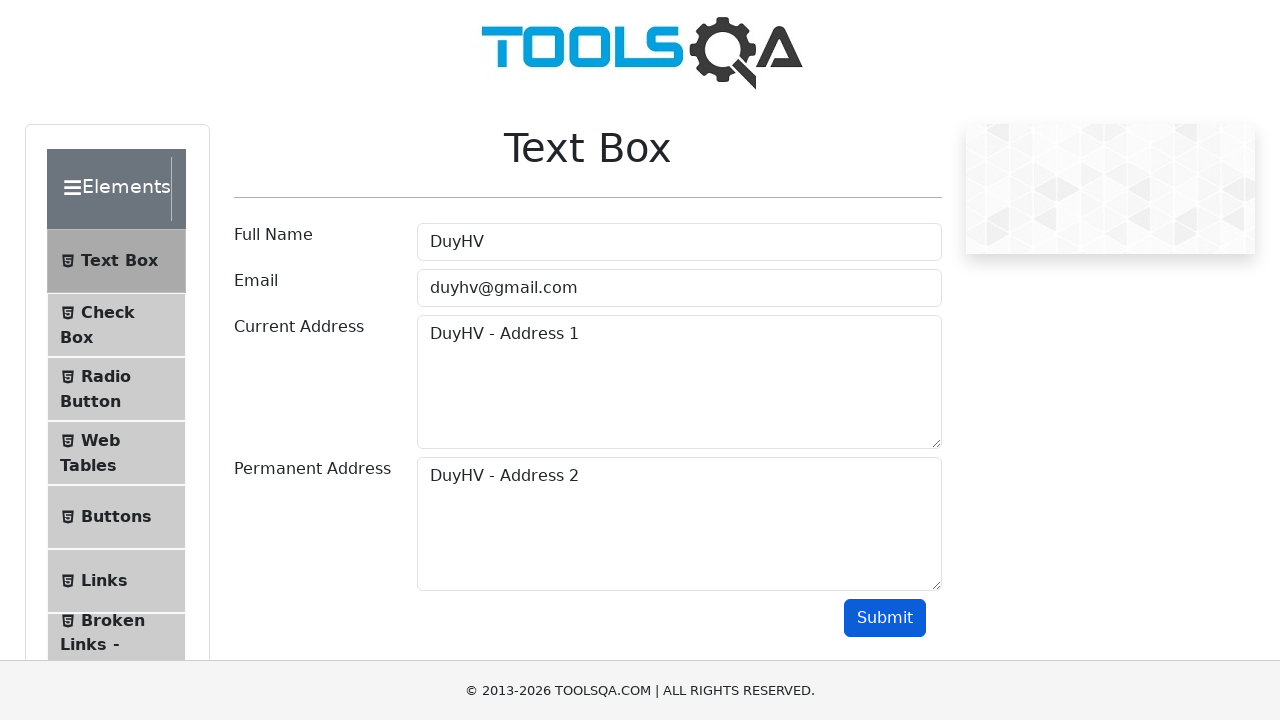

Verified submitted email 'duyhv@gmail.com' appears in output
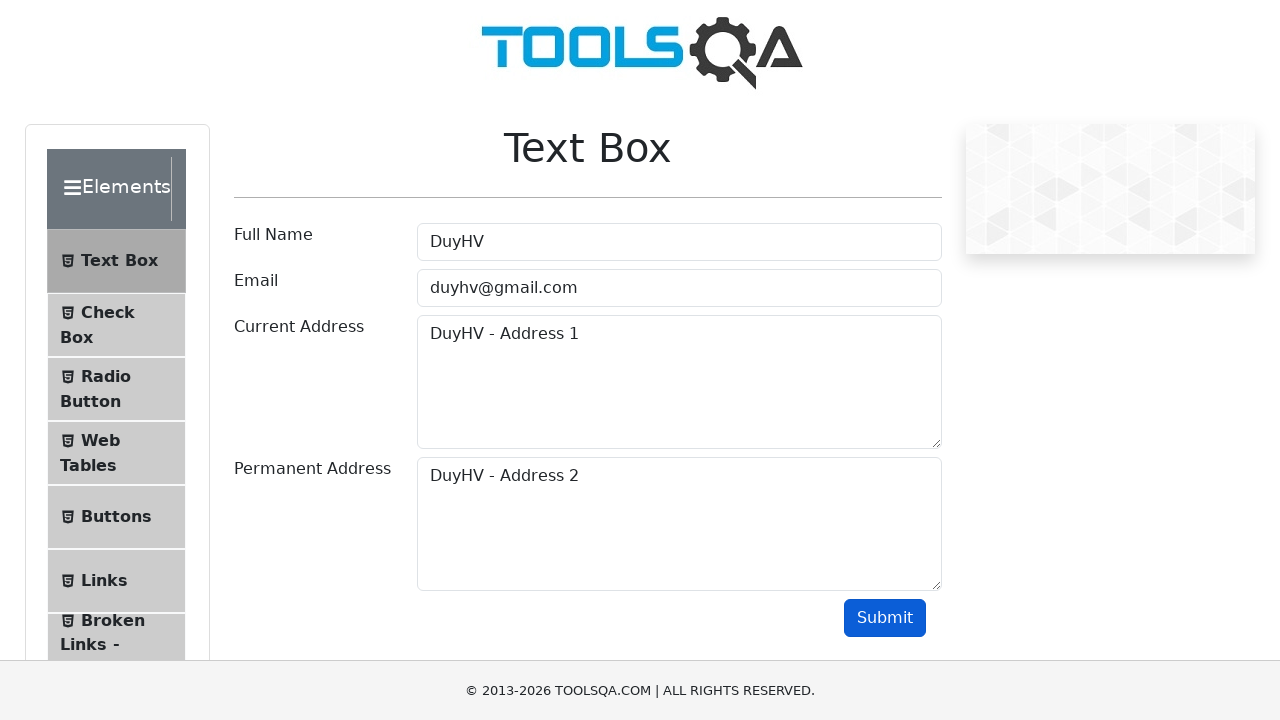

Verified submitted current address 'DuyHV - Address 1' appears in output
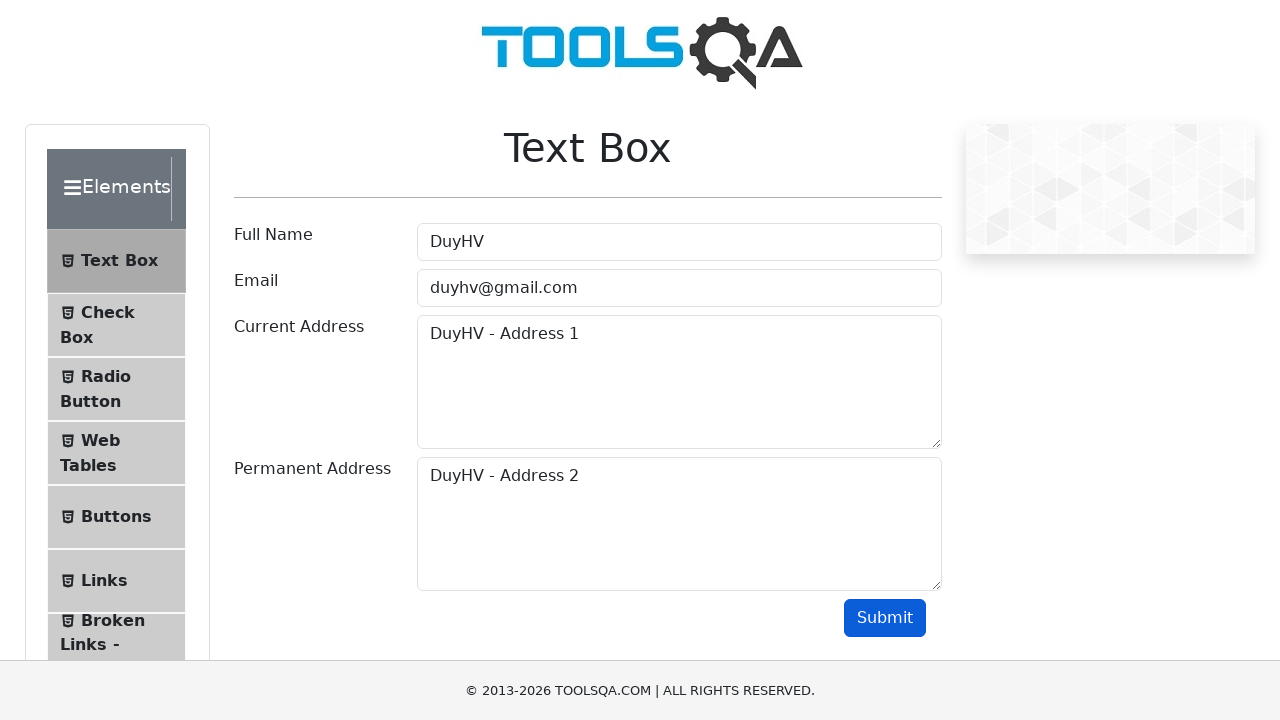

Verified submitted permanent address 'DuyHV - Address 2' appears in output
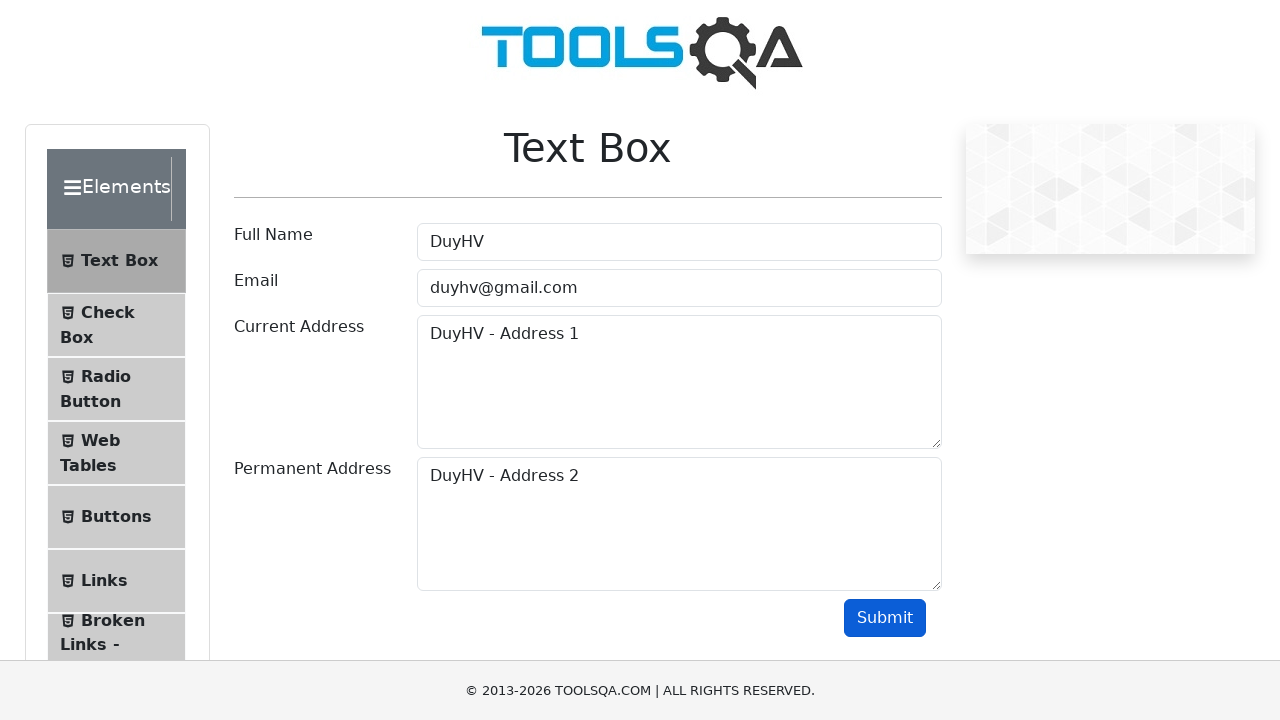

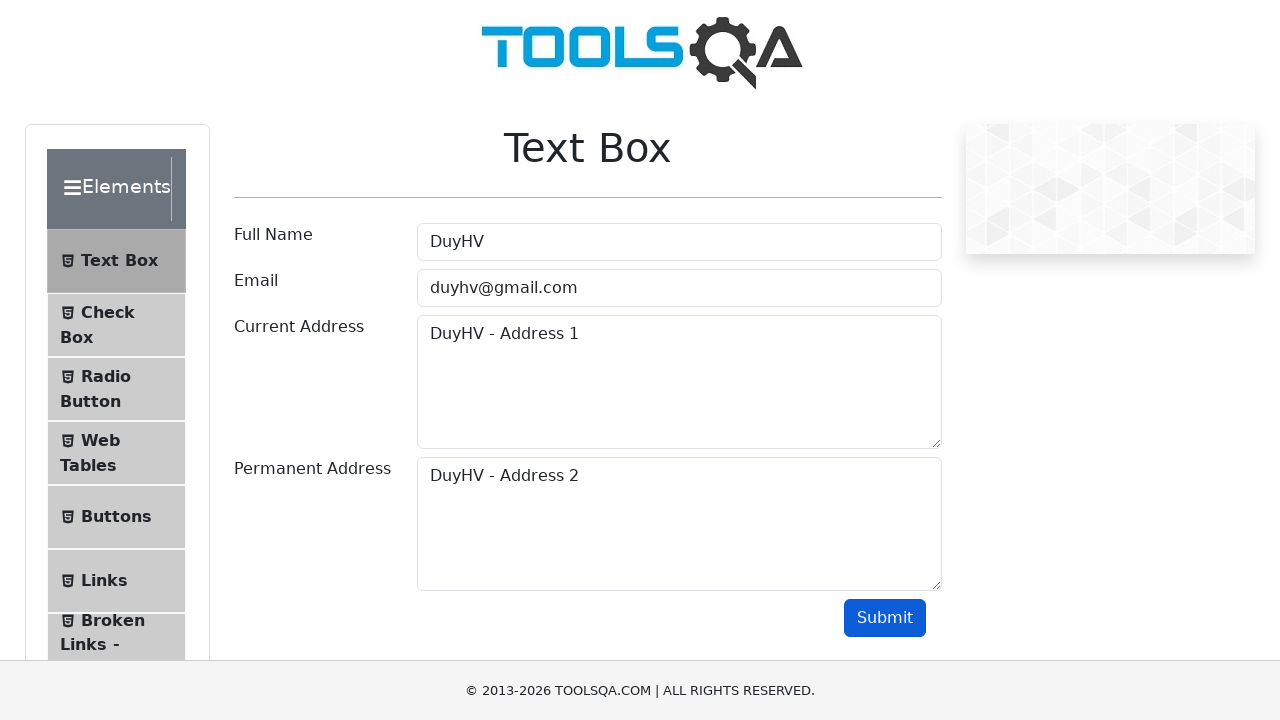